Tests multiple window handling by clicking a link that opens a new window, then switching between windows using array indexing and verifying the page titles.

Starting URL: http://the-internet.herokuapp.com/windows

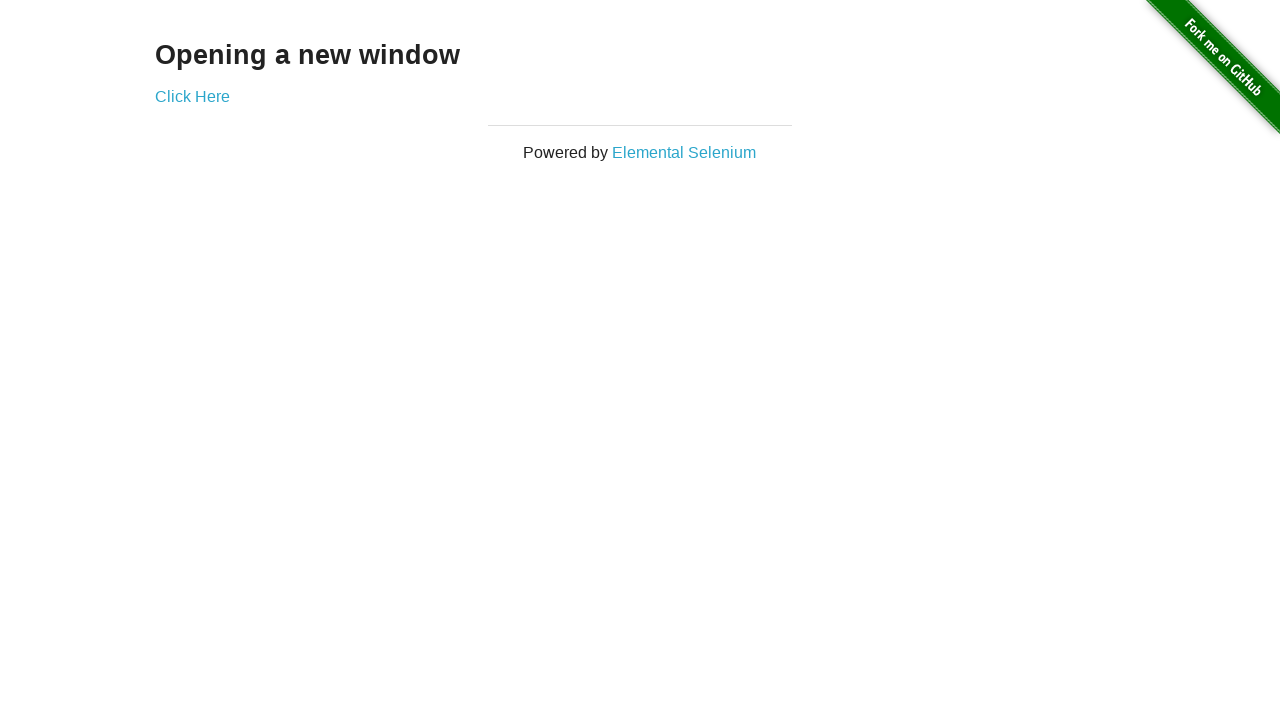

Clicked link that opens a new window at (192, 96) on .example a
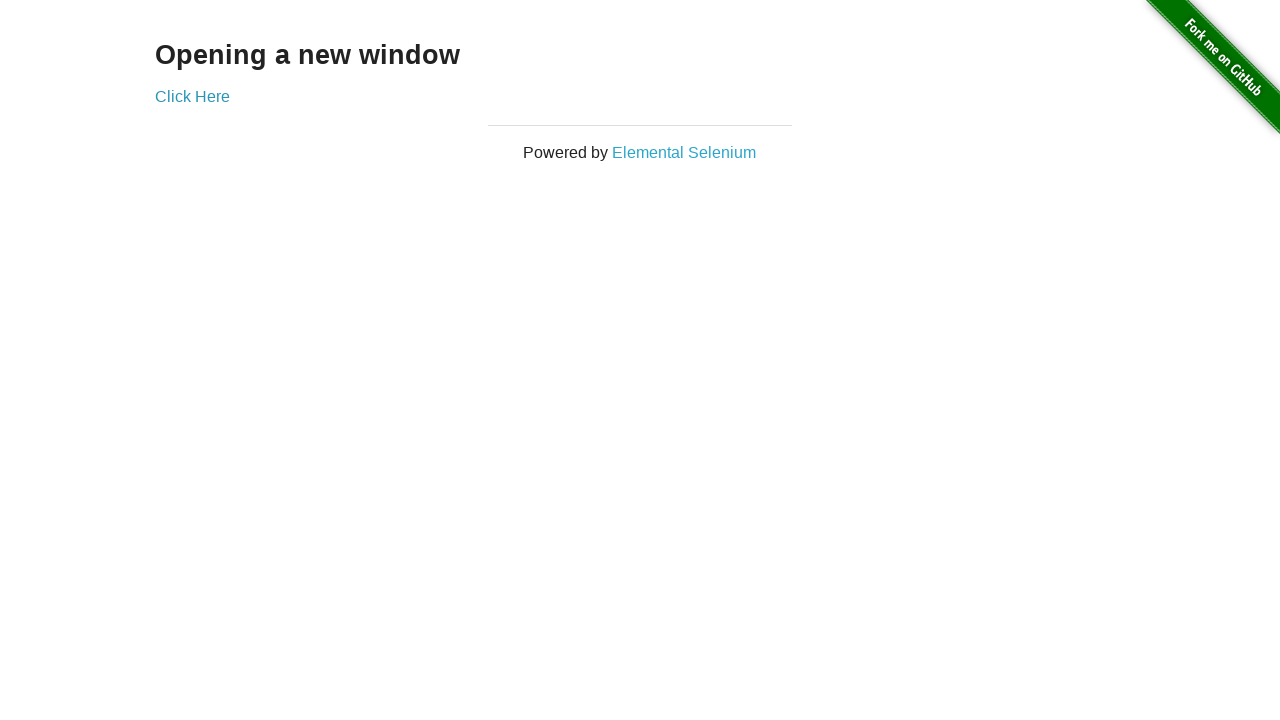

Captured new window page object
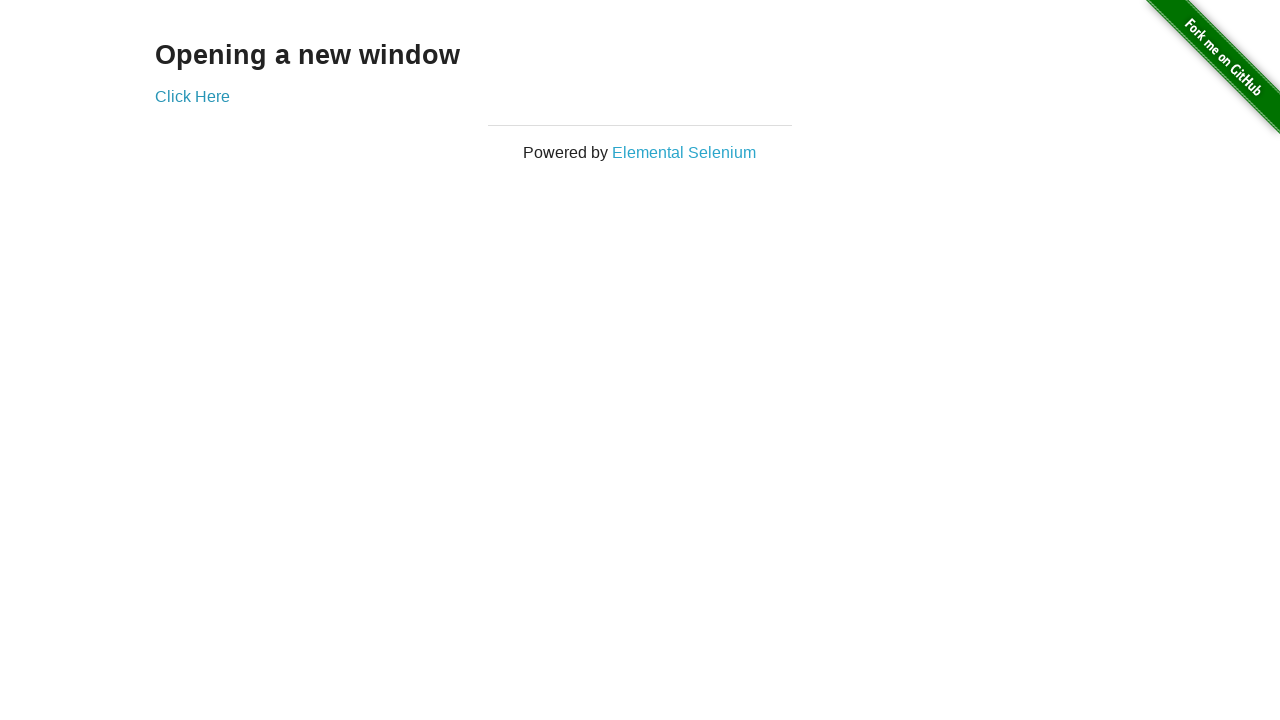

Verified original window title is not 'New Window'
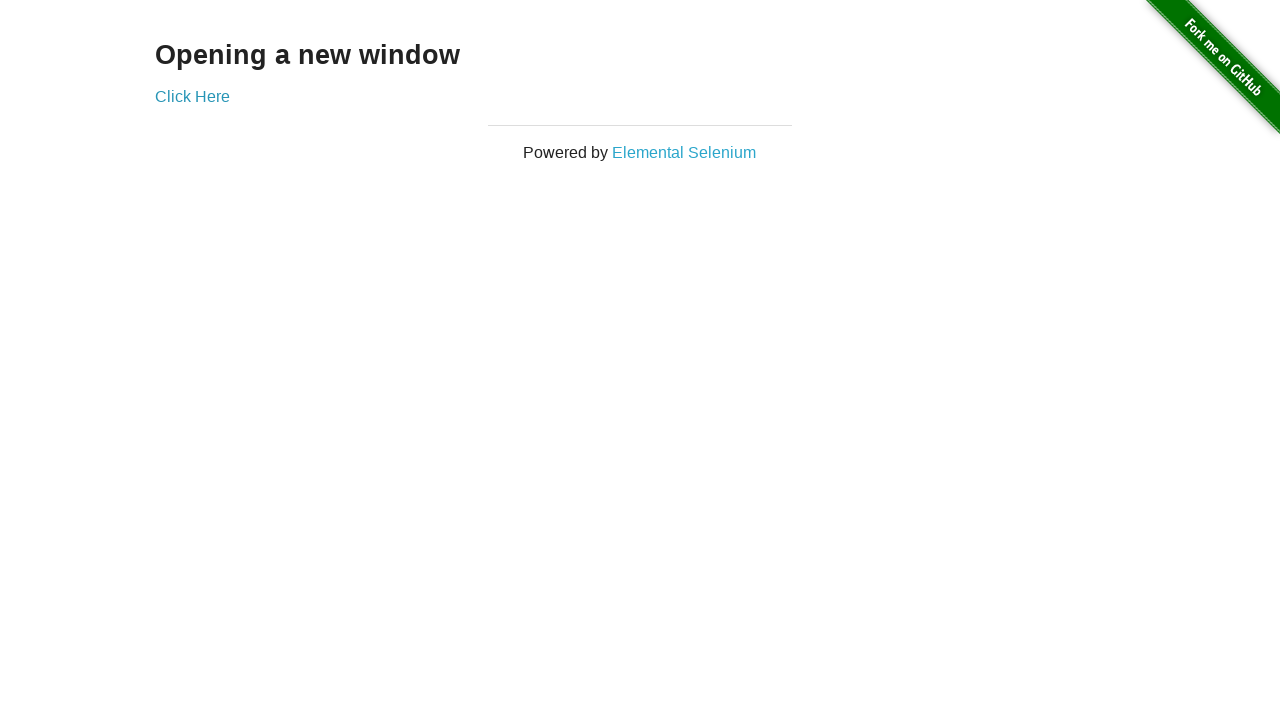

New window page loaded
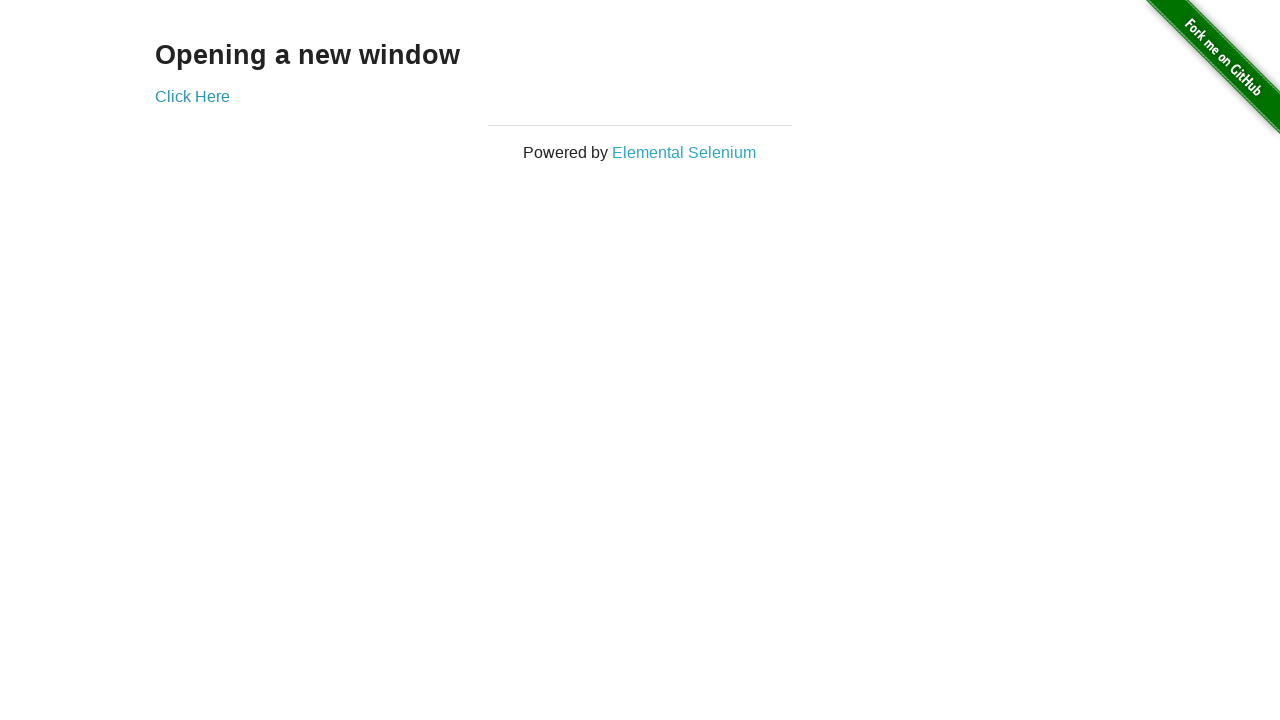

Verified new window title is 'New Window'
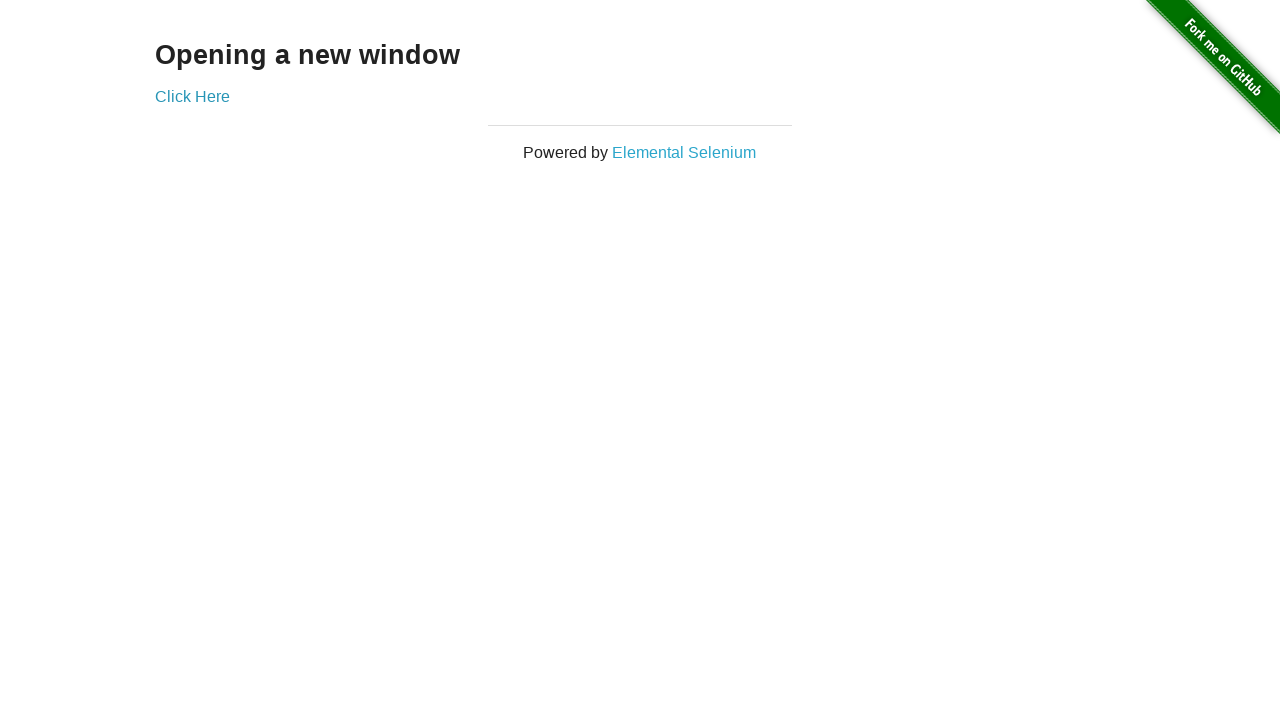

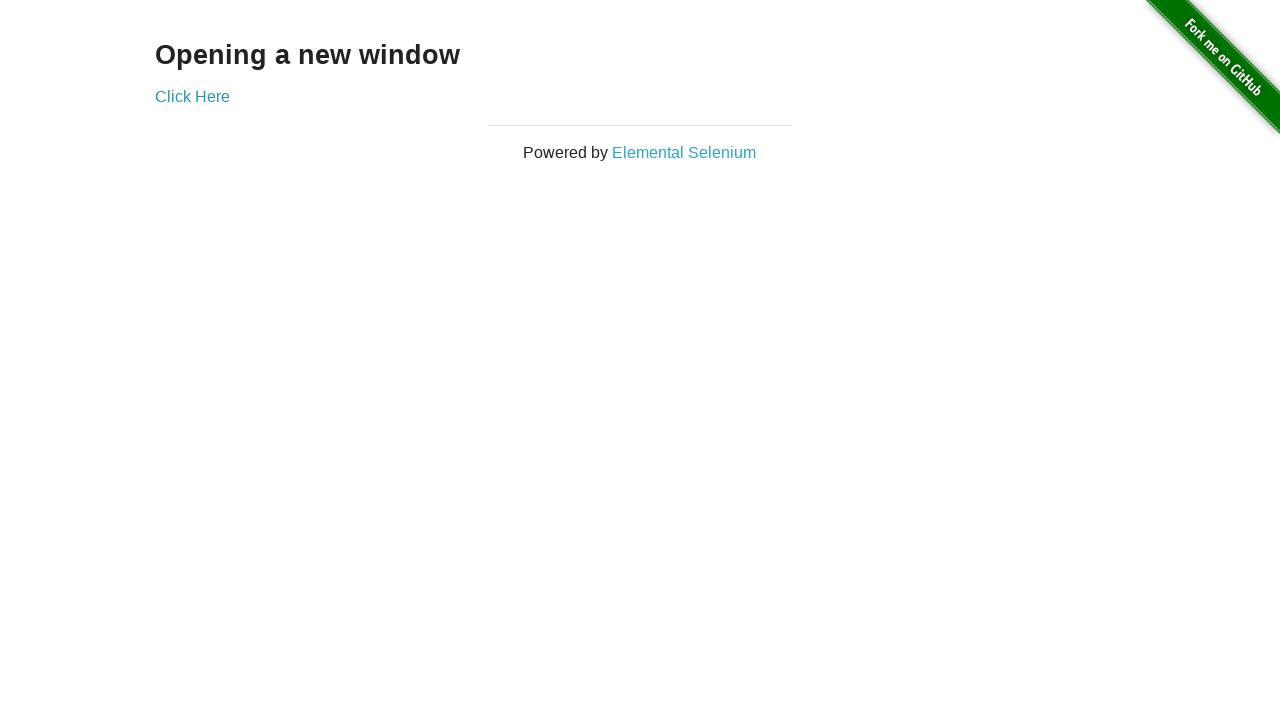